Tests navigation from main page to Catalog section by clicking the Catalog menu item and verifying the page title

Starting URL: https://intershop5.skillbox.ru/

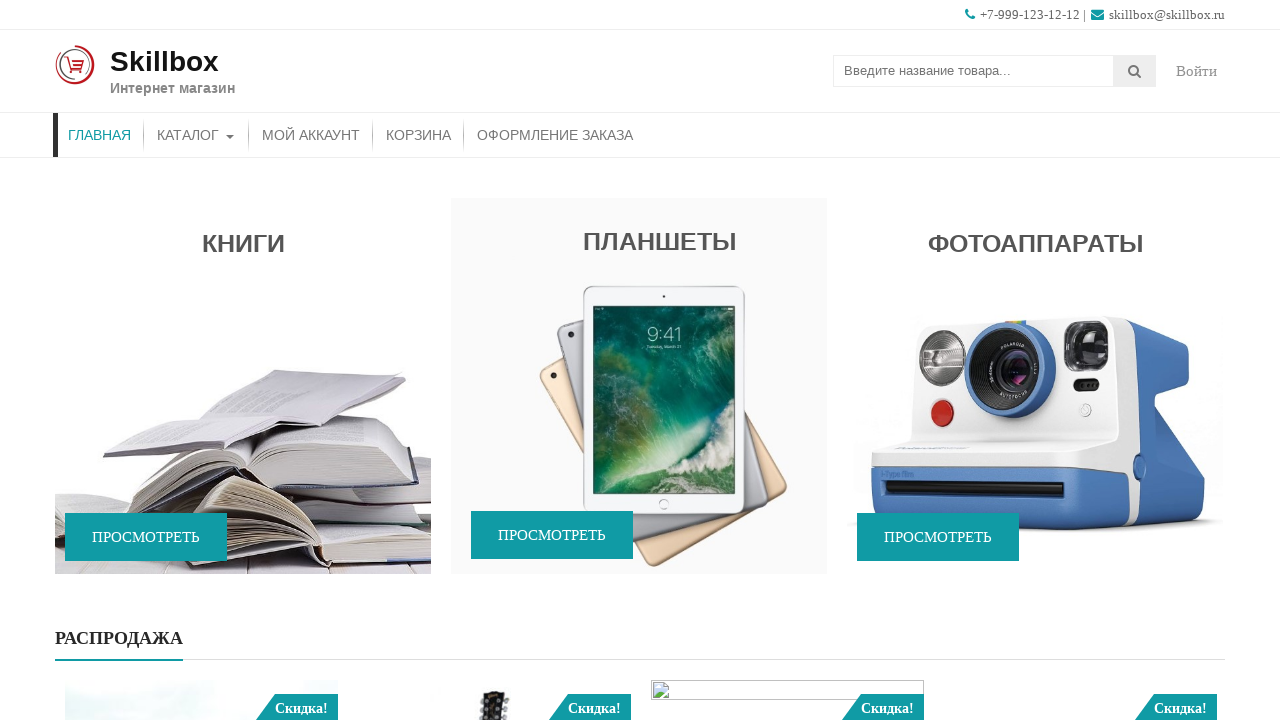

Clicked Catalog menu item to navigate to Catalog section at (196, 135) on xpath=//*[contains(@class,'menu')]/*[contains(@class,'menu-item')]/a[text()='Кат
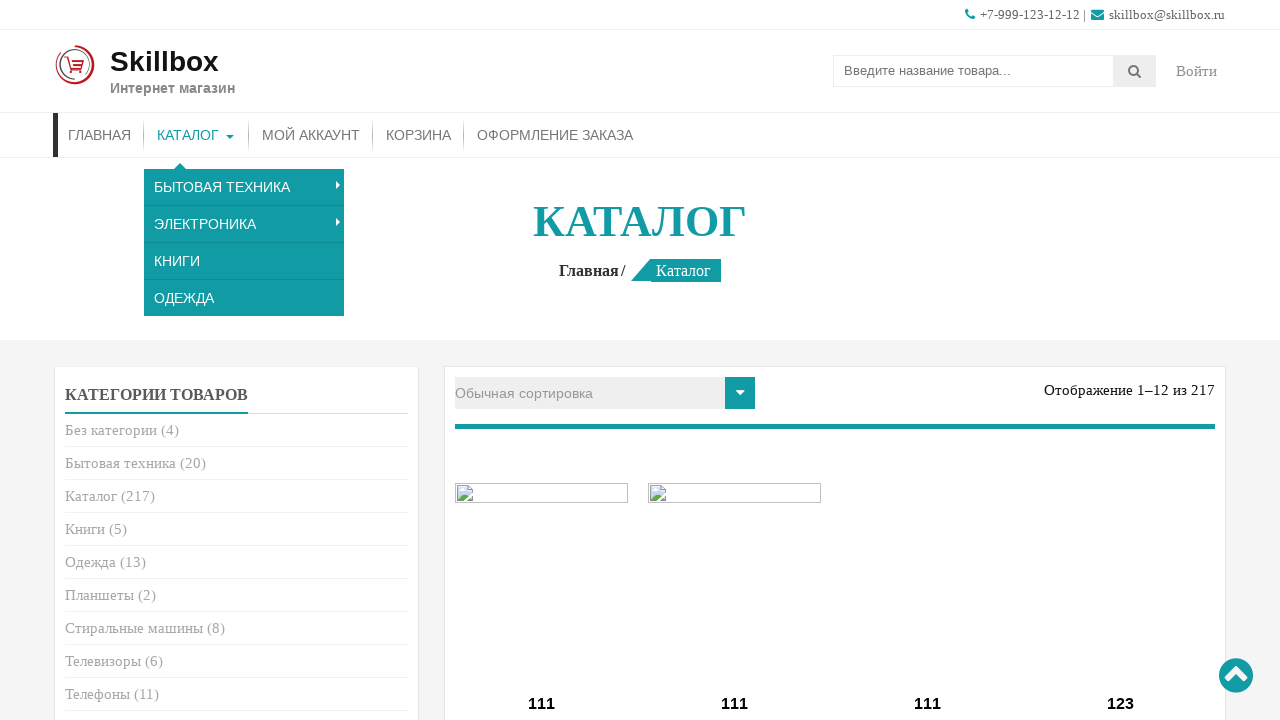

Catalog page loaded and page title element appeared
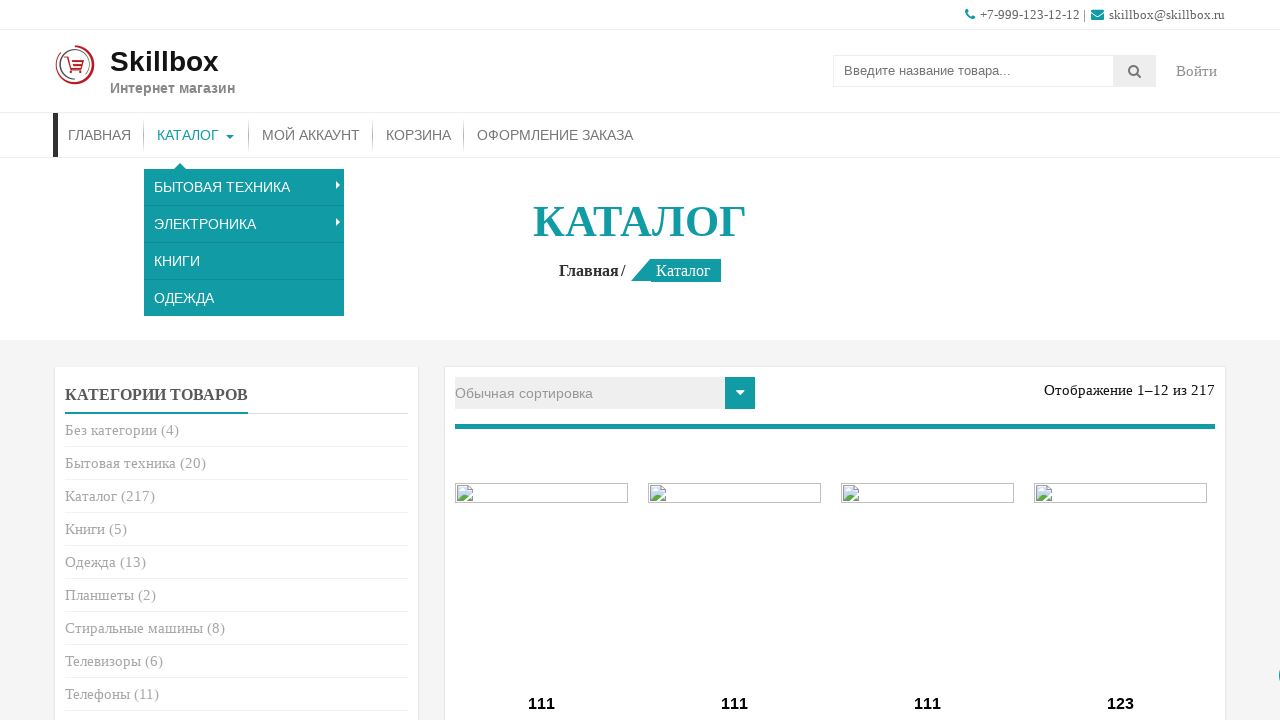

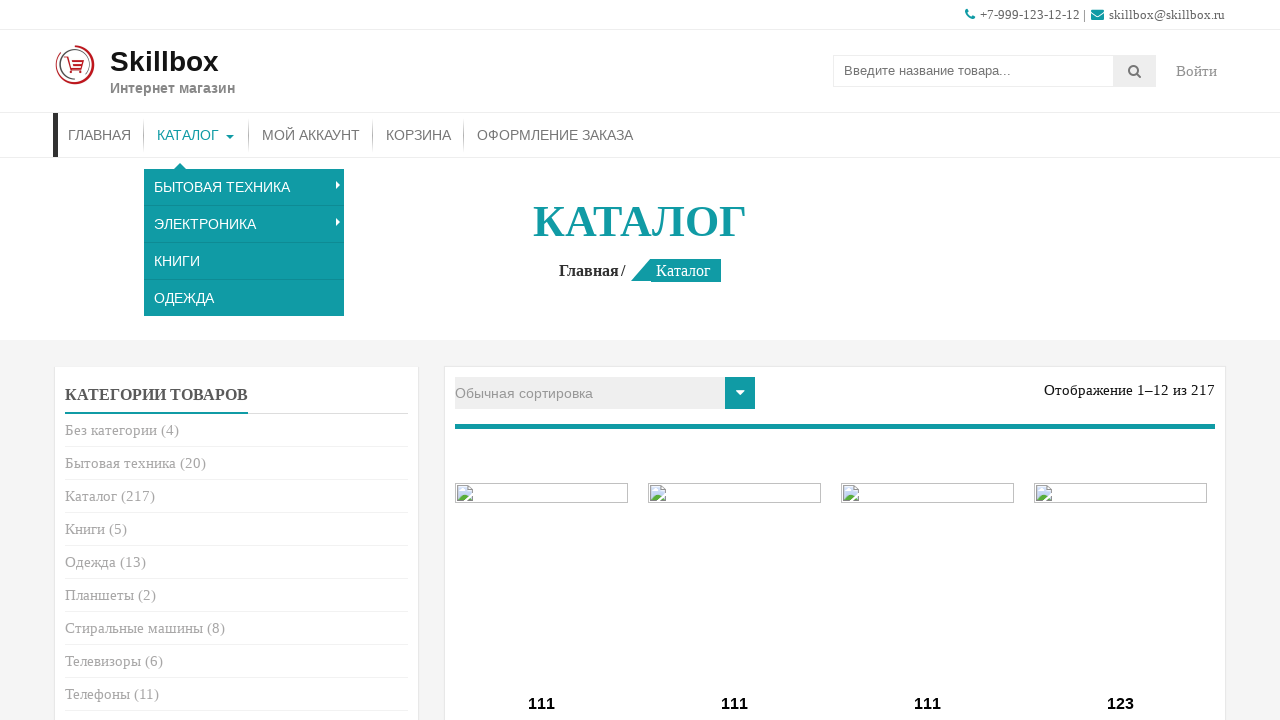